Opens the imooc.com website and verifies the page title contains the expected text "慕课网"

Starting URL: http://www.imooc.com

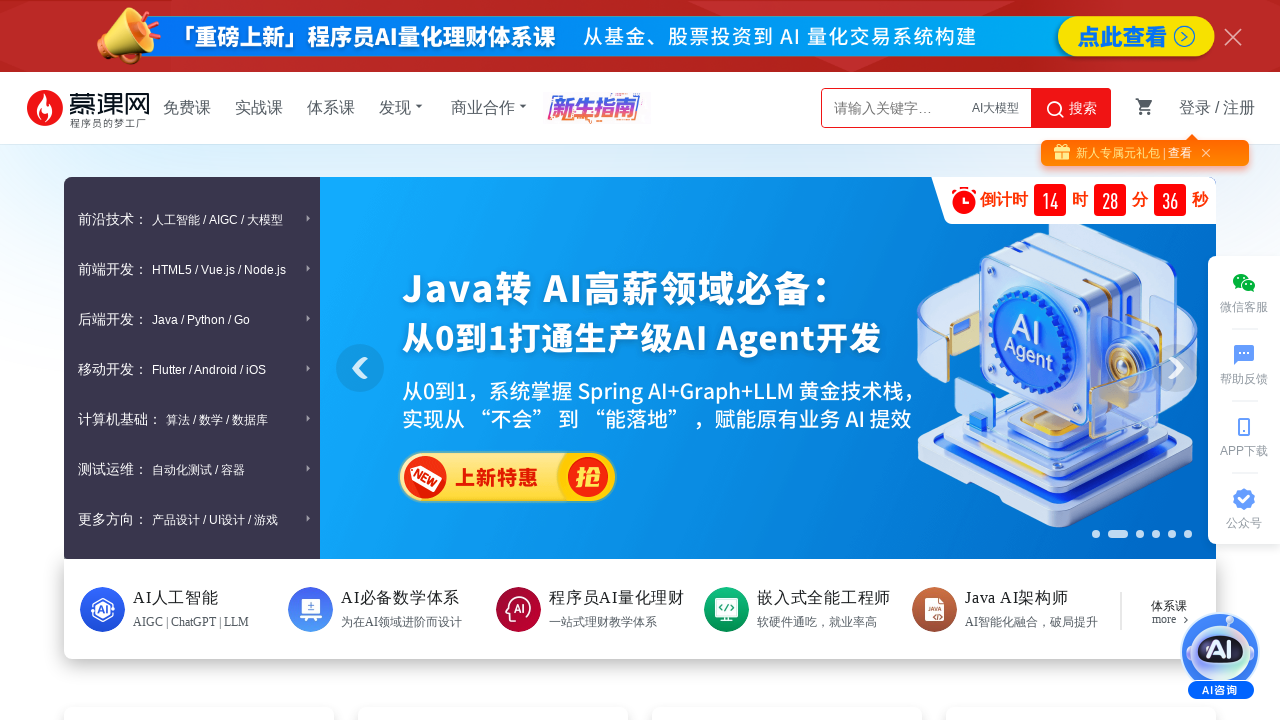

Waited for page to reach domcontentloaded state
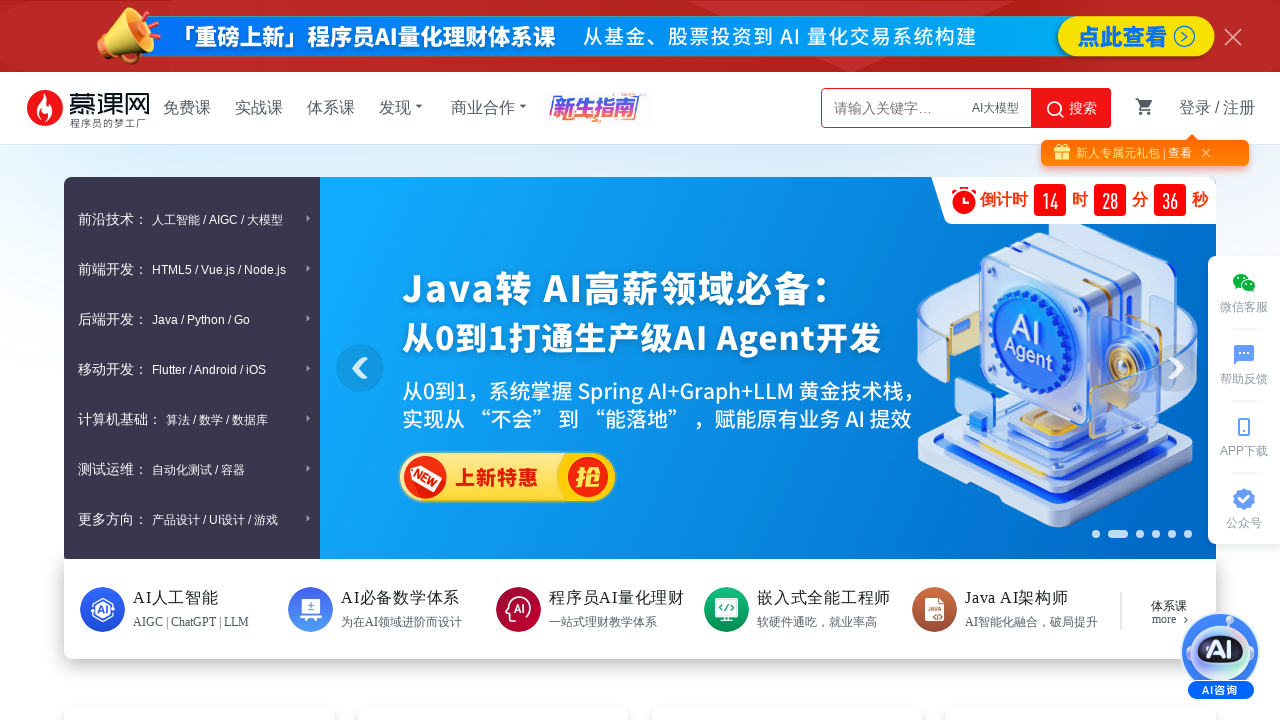

Verified page title contains '慕课网'
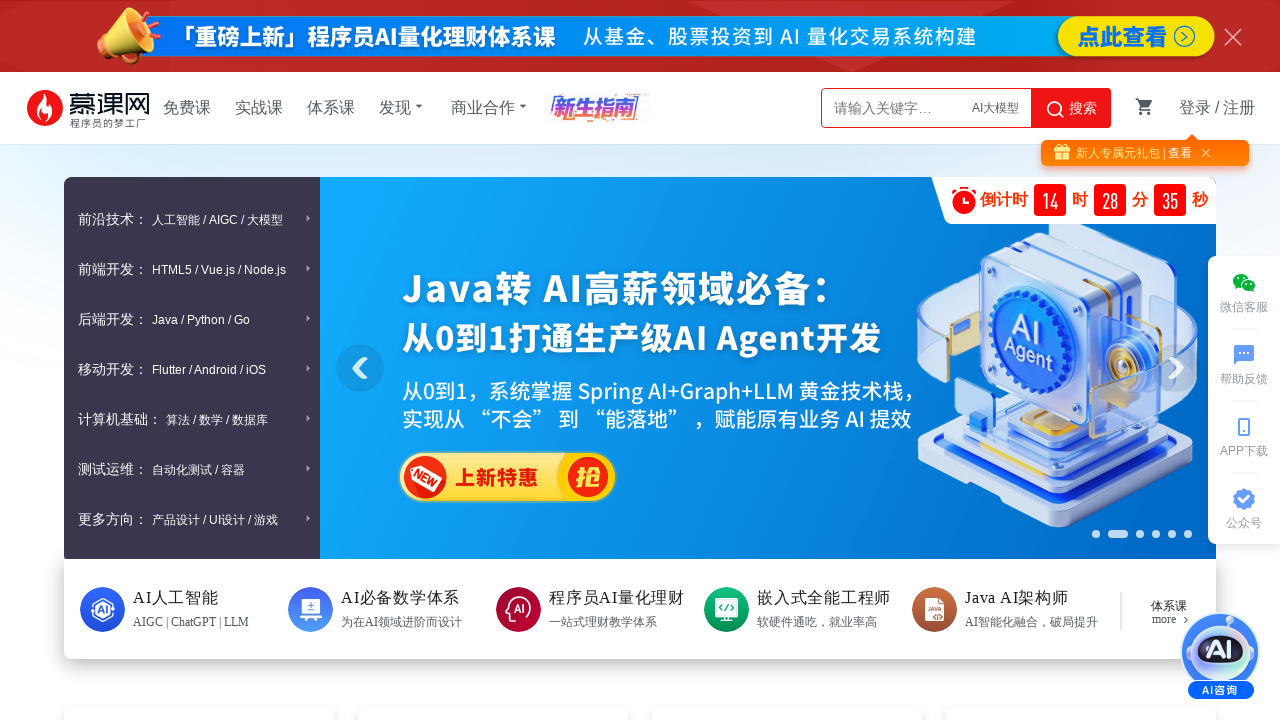

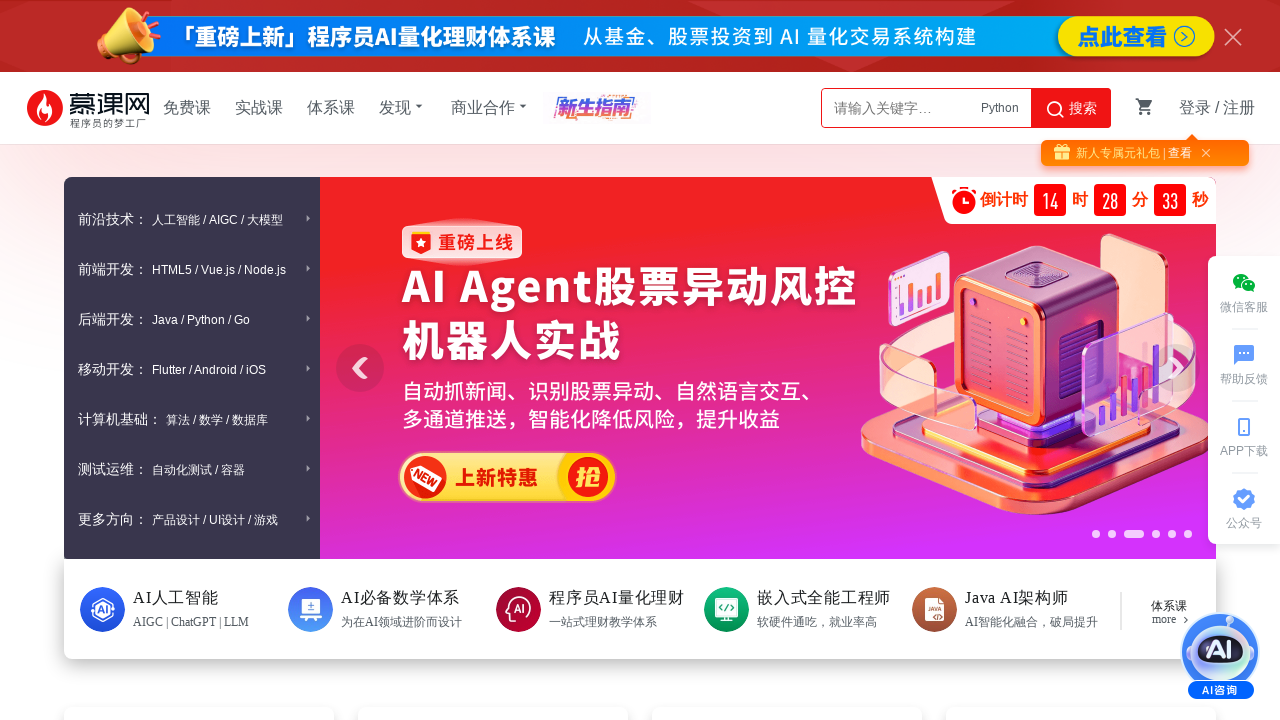